Tests dropdown selection functionality by selecting an option from a select element

Starting URL: https://alhnk.github.io/Donernaya/codes/orders.html

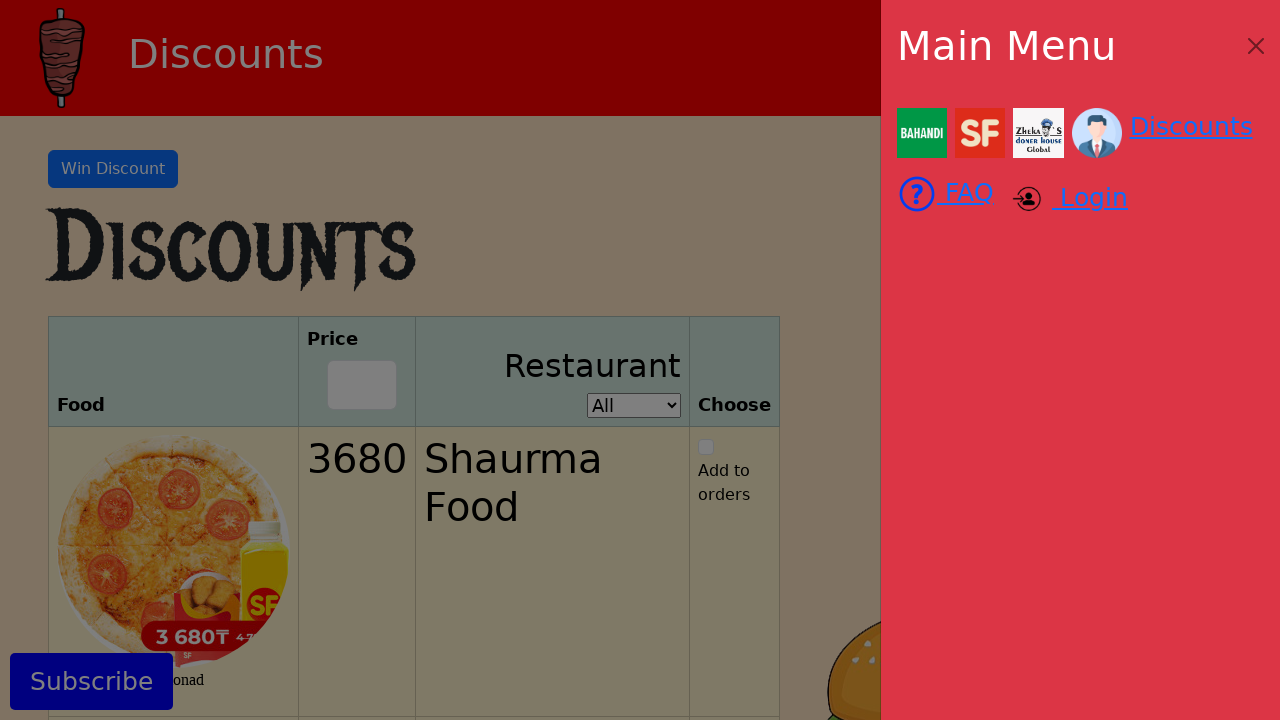

Selected 'Bahandi' option from dropdown element #resSel on #resSel
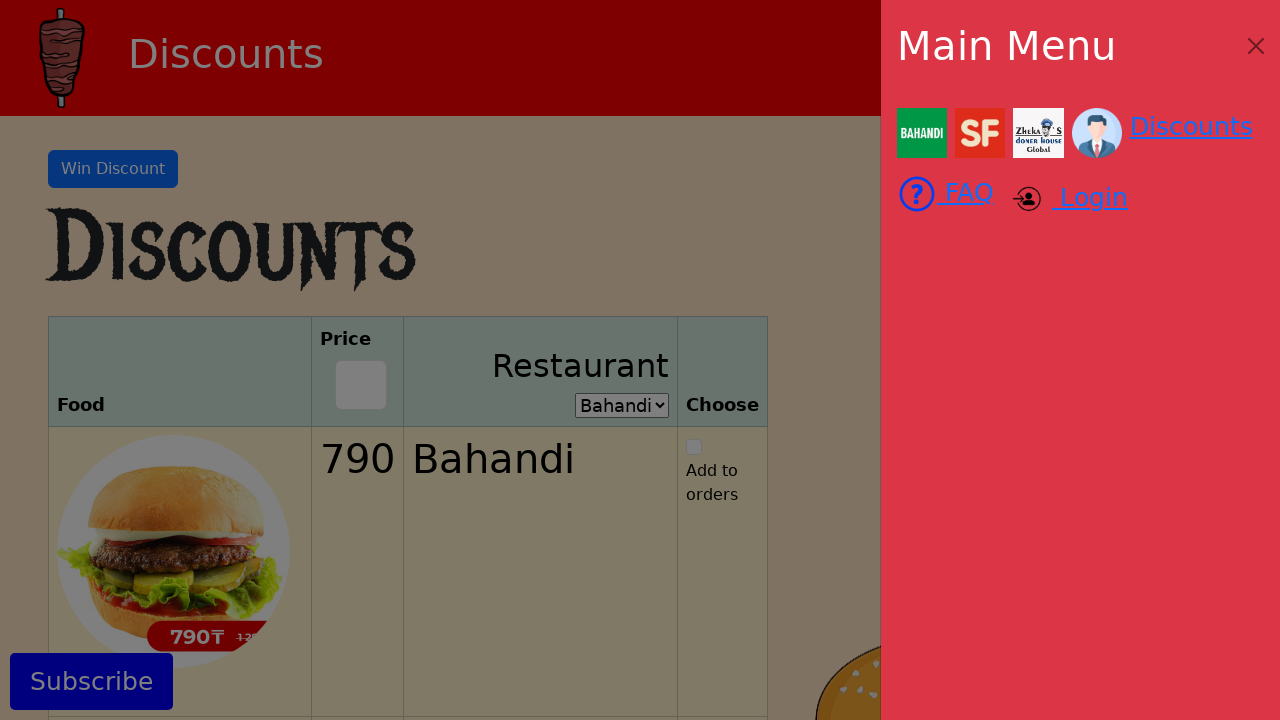

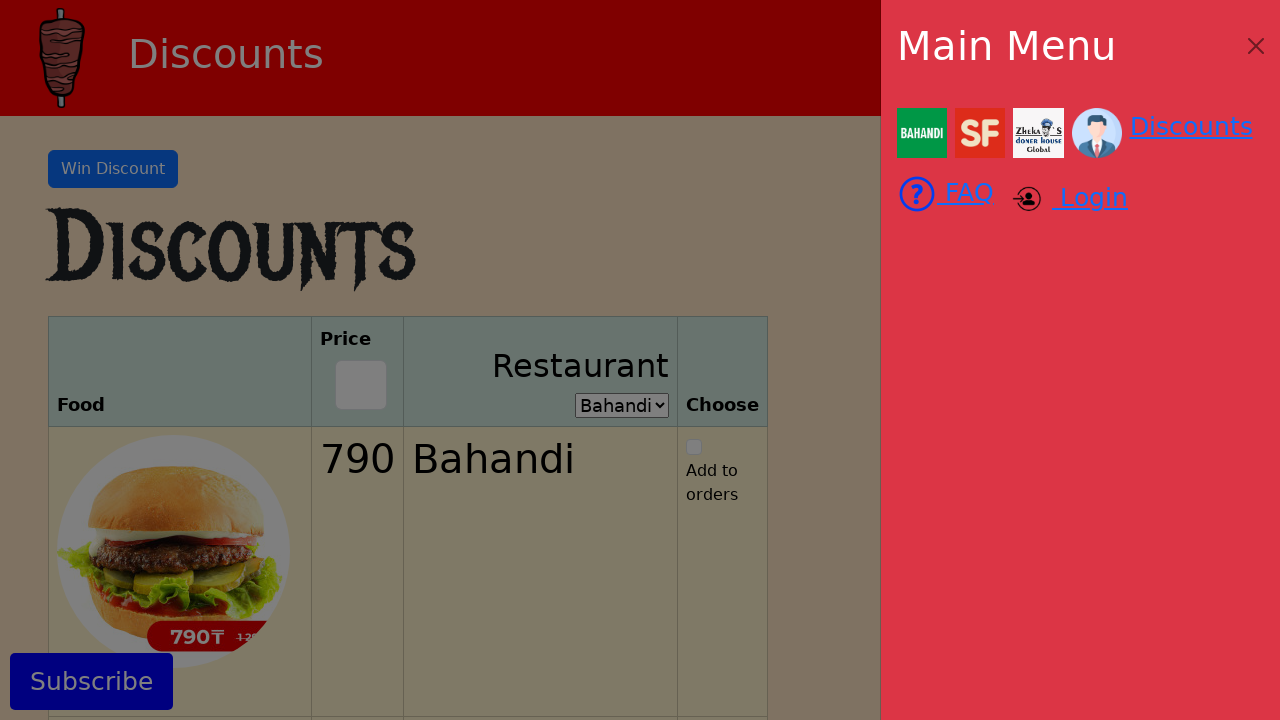